Opens the Flipkart homepage and waits for it to load. This is a minimal browser launch test that verifies the page is accessible.

Starting URL: https://www.flipkart.com/

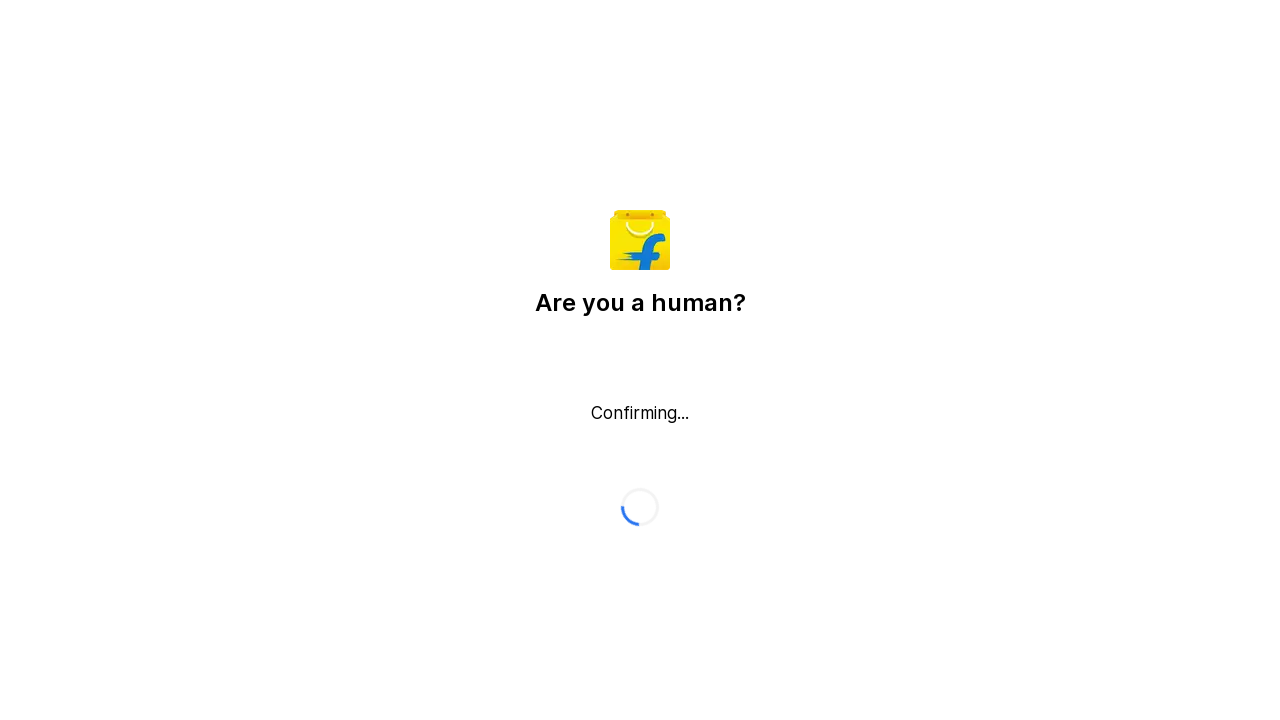

Waited for page DOM content to load
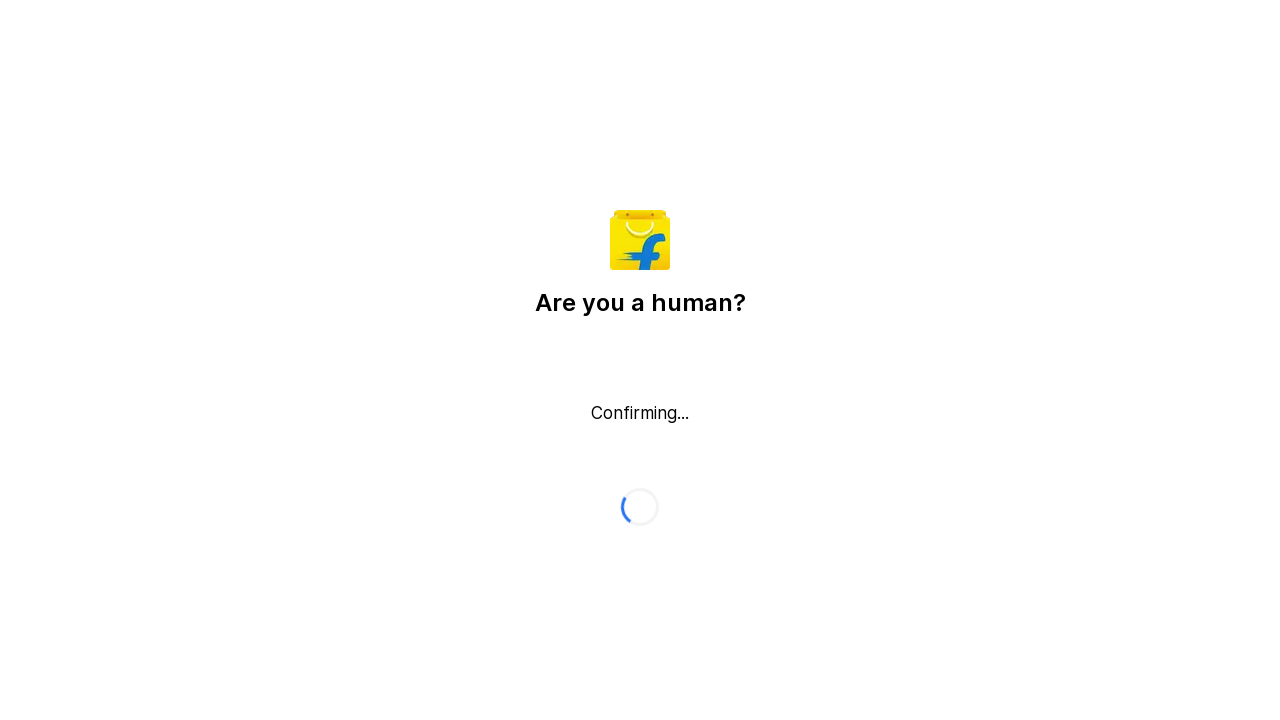

Verified body element is present on Flipkart homepage
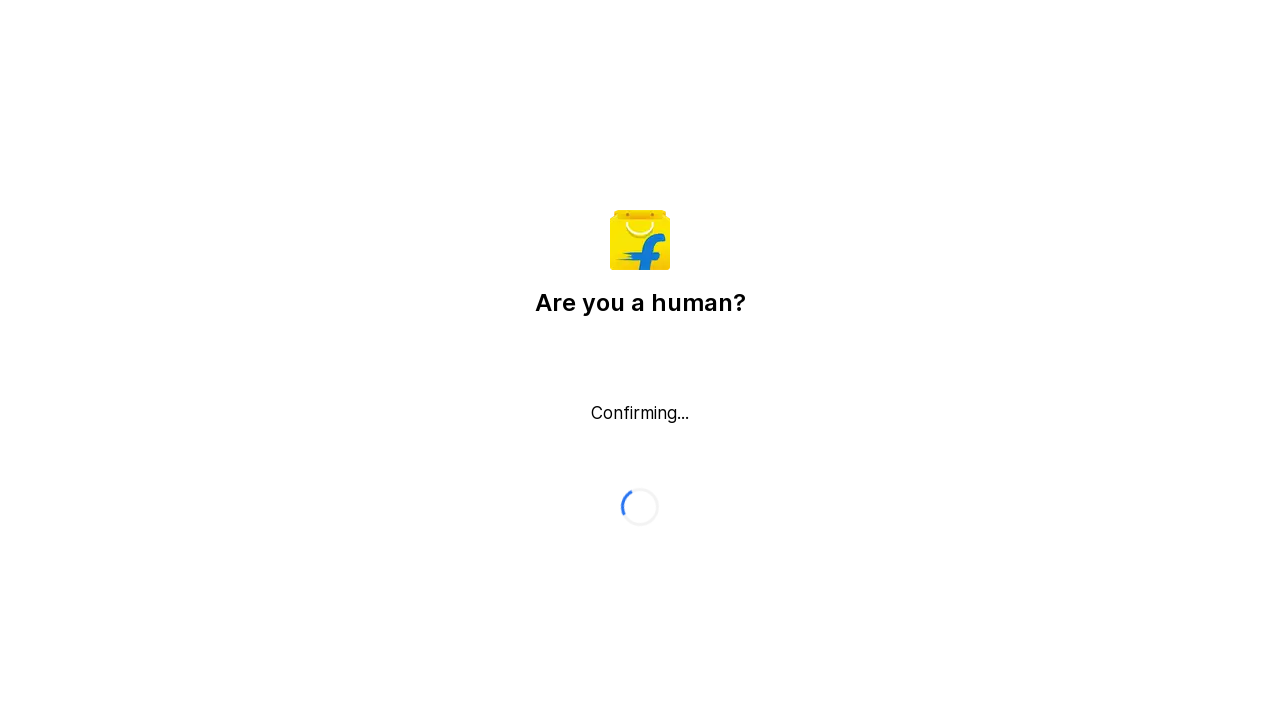

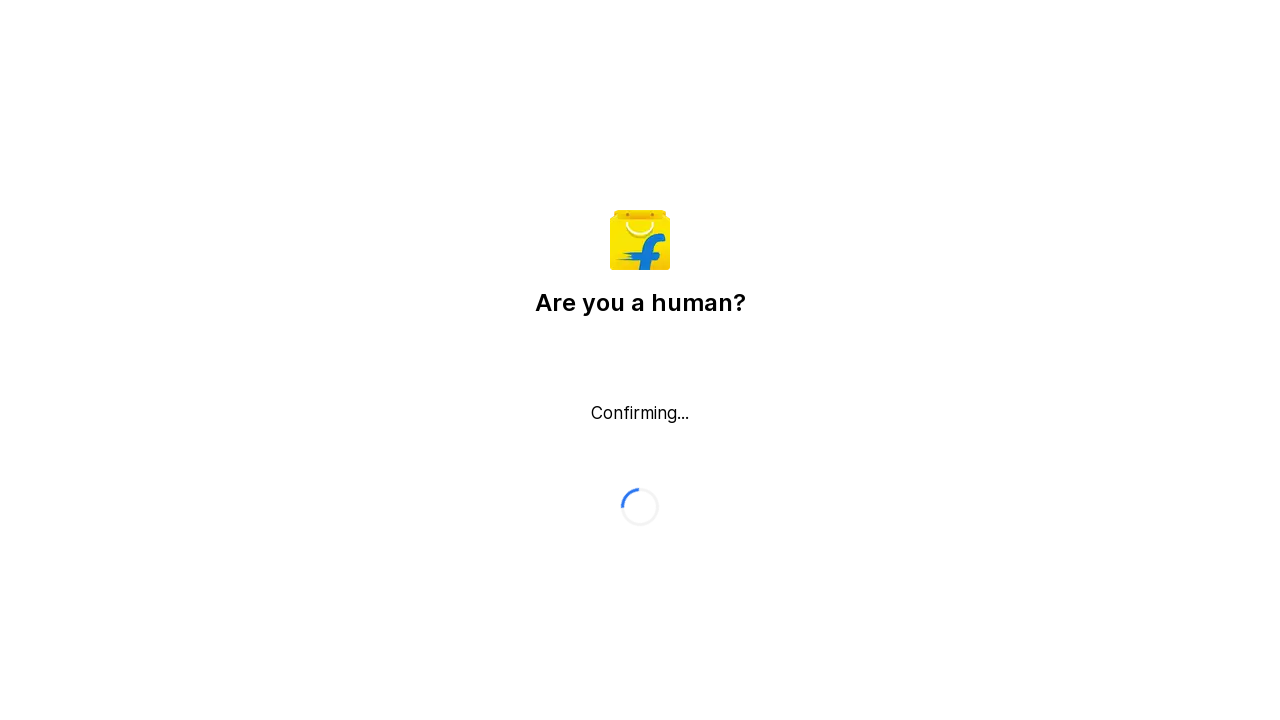